Tests checkbox interactions on a practice site by selecting/deselecting checkboxes in various patterns - first clicking the first 3 checkboxes, then toggling all checkboxes, and finally clicking all checkboxes again.

Starting URL: https://testautomationpractice.blogspot.com/

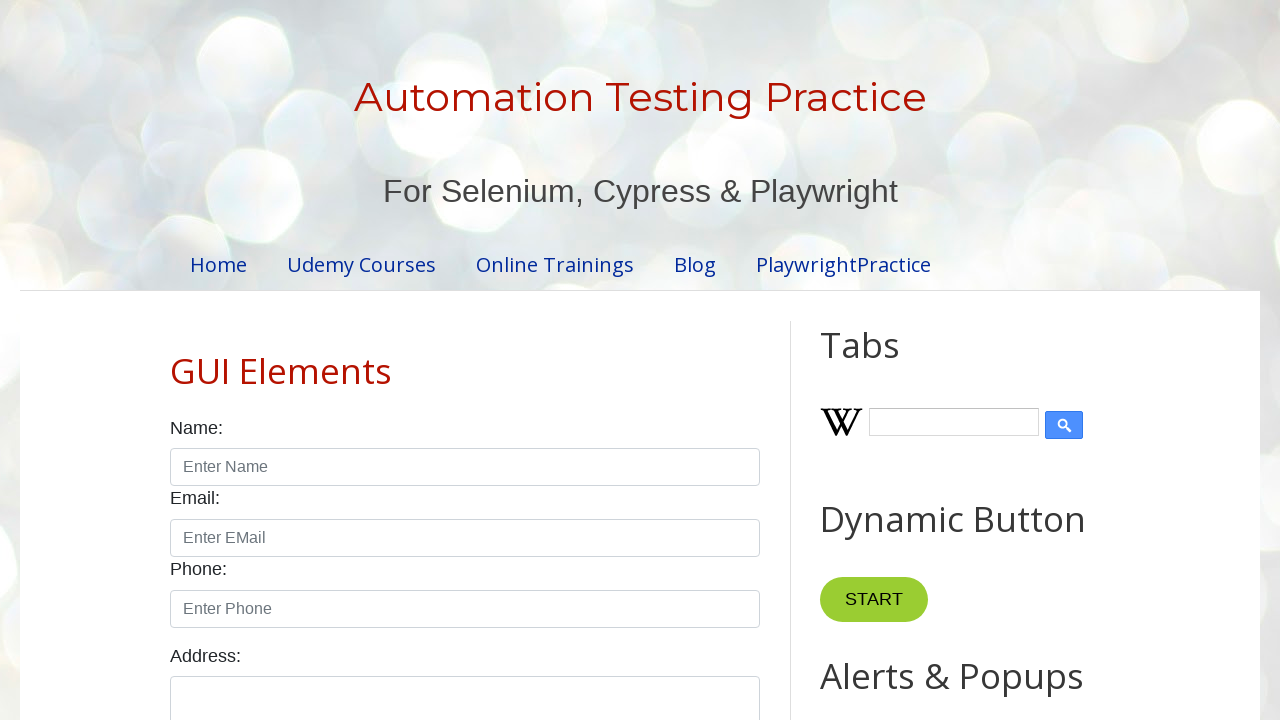

Located Sunday checkbox element
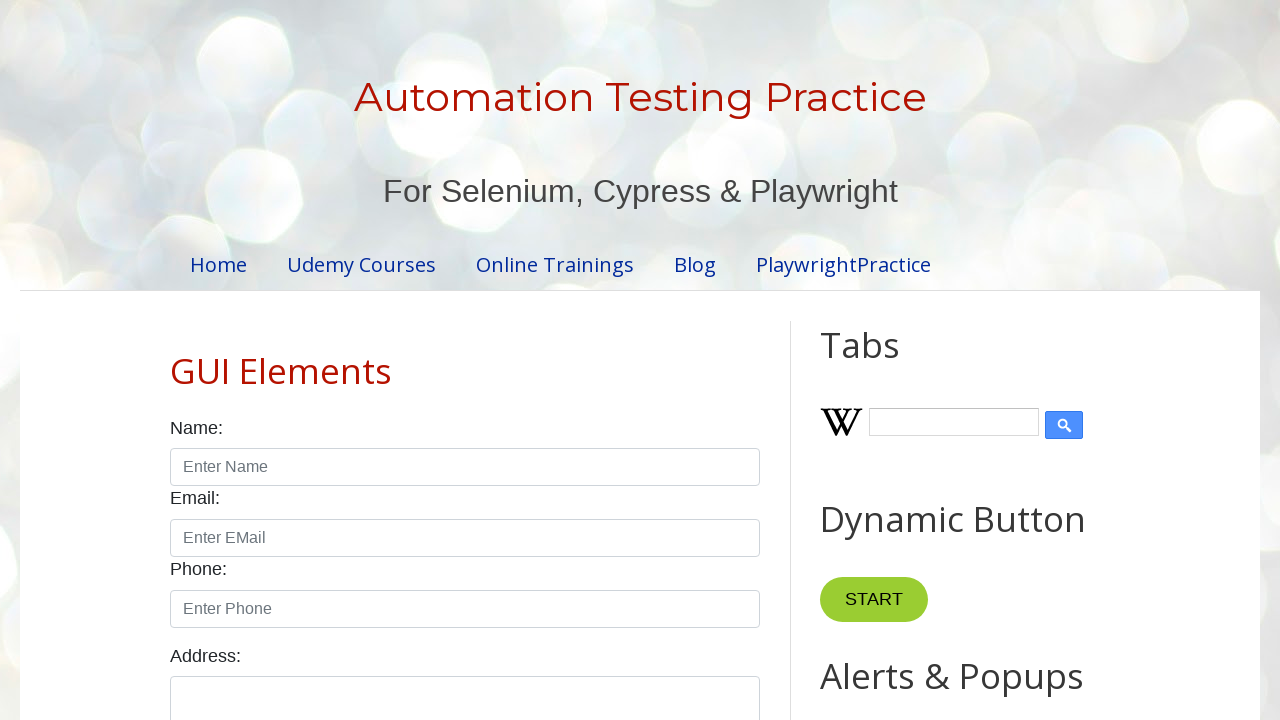

Verified Sunday checkbox state
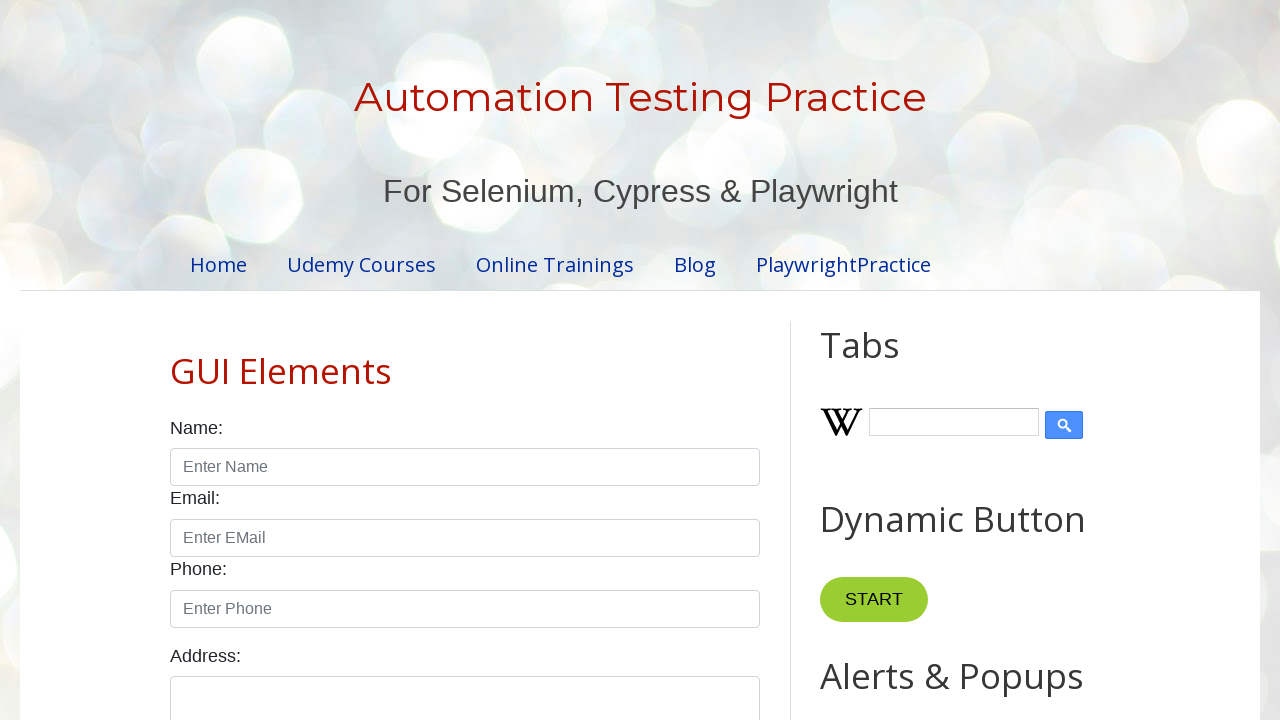

Located all checkboxes on the page
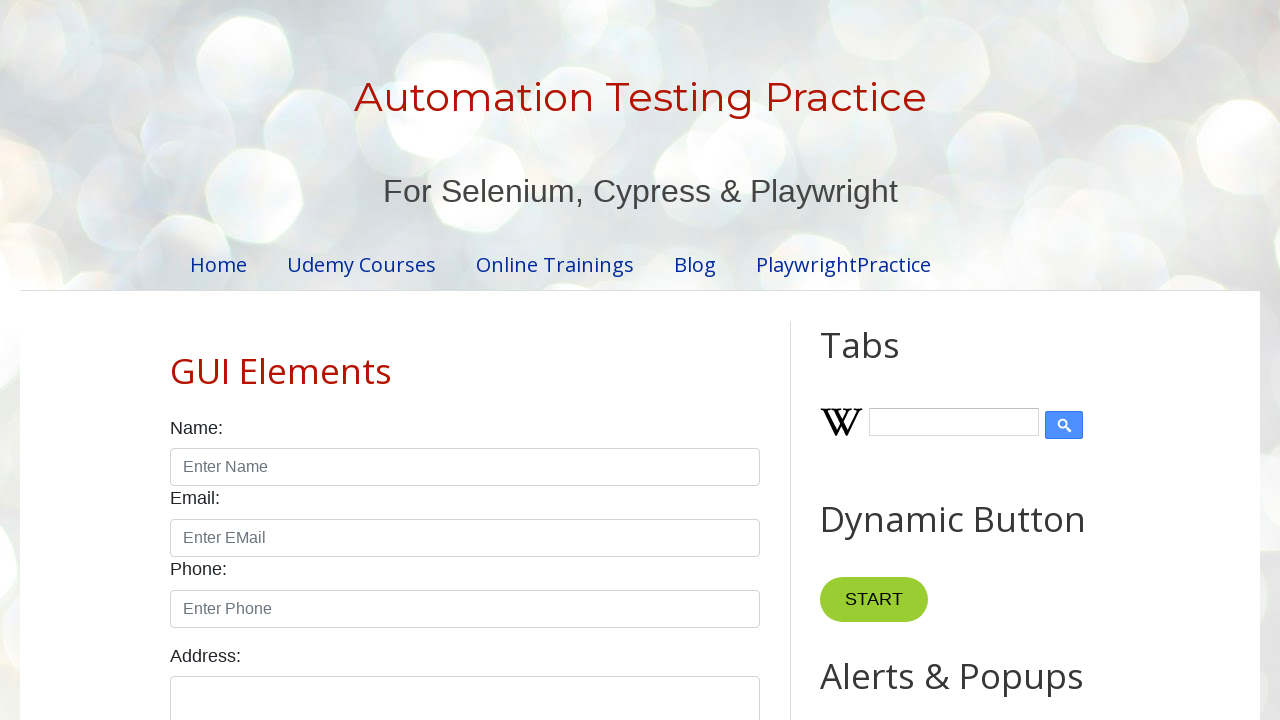

Found 7 checkboxes total
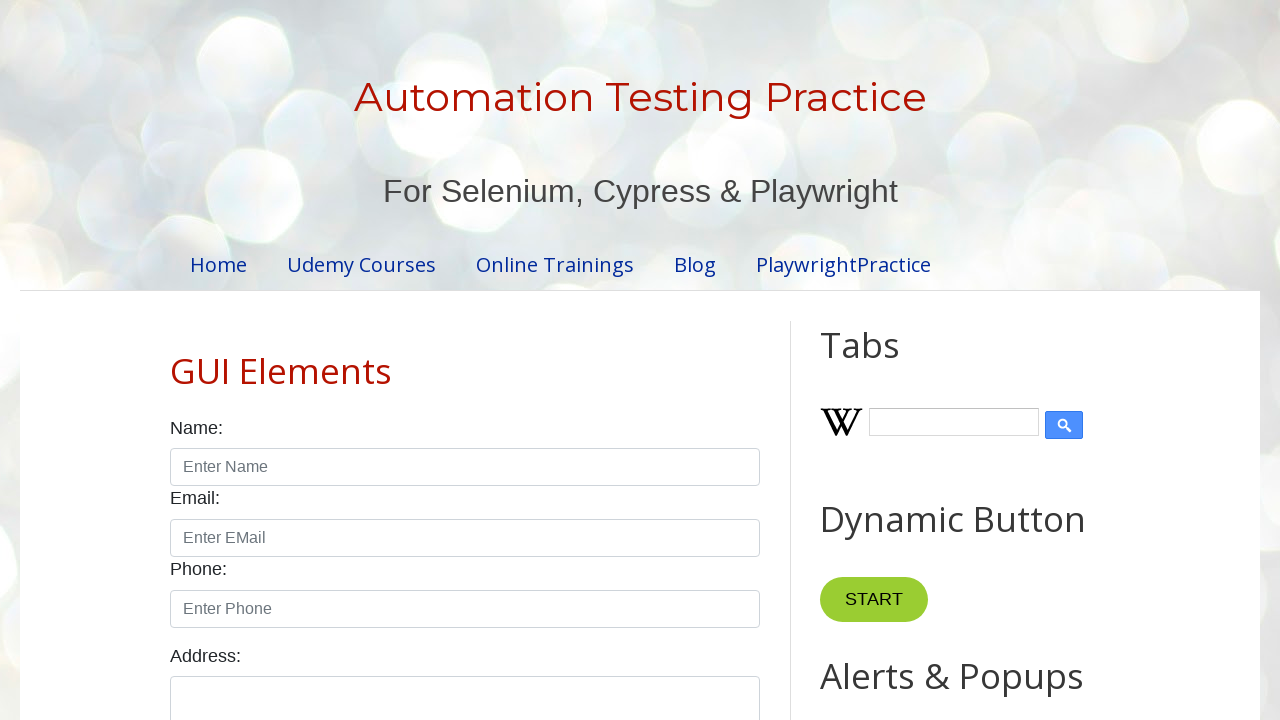

Clicked checkbox 1 of first 3 checkboxes at (176, 360) on input.form-check-input[type='checkbox'] >> nth=0
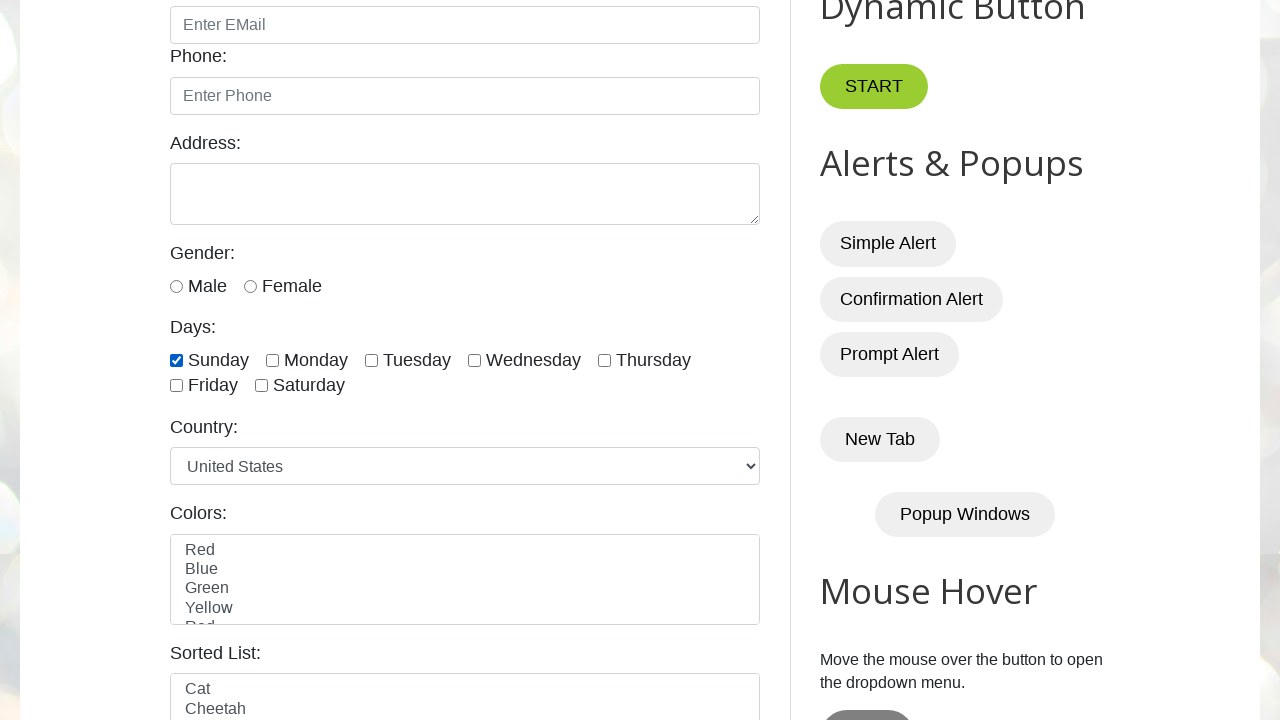

Clicked checkbox 2 of first 3 checkboxes at (272, 360) on input.form-check-input[type='checkbox'] >> nth=1
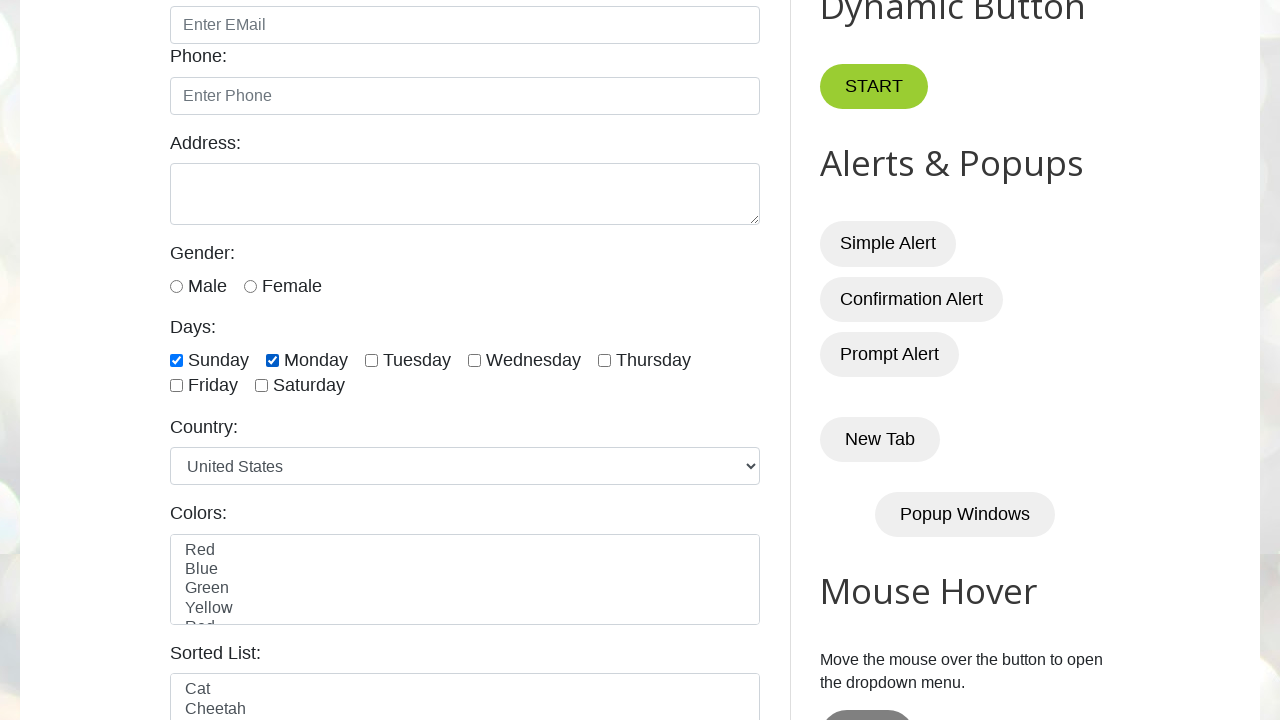

Clicked checkbox 3 of first 3 checkboxes at (372, 360) on input.form-check-input[type='checkbox'] >> nth=2
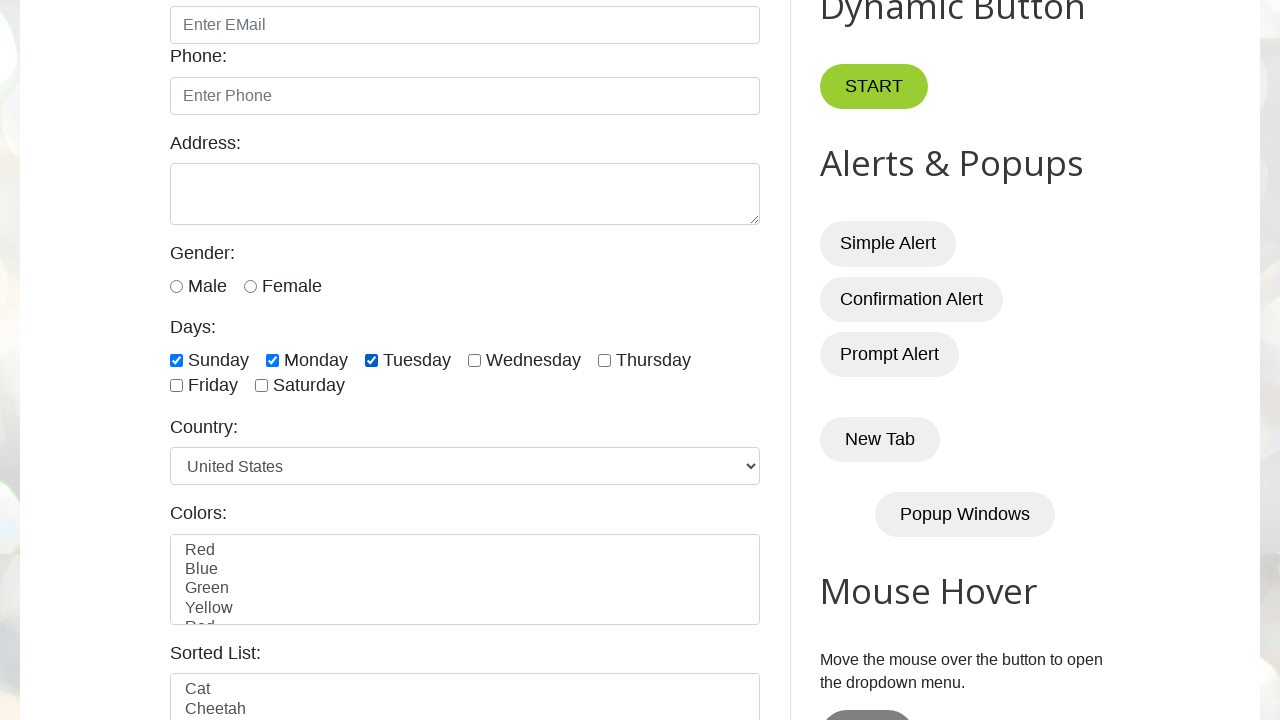

Toggled checkbox 1 of 7 (first toggle pass) at (176, 360) on input.form-check-input[type='checkbox'] >> nth=0
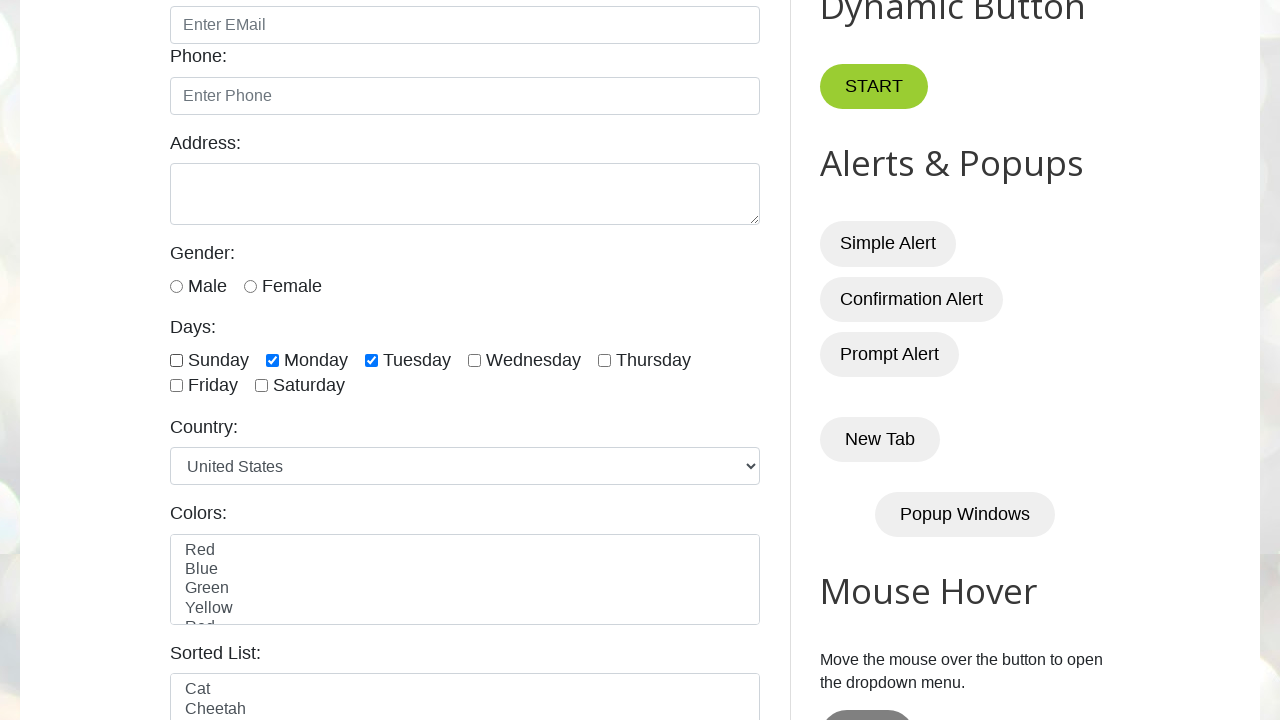

Toggled checkbox 2 of 7 (first toggle pass) at (272, 360) on input.form-check-input[type='checkbox'] >> nth=1
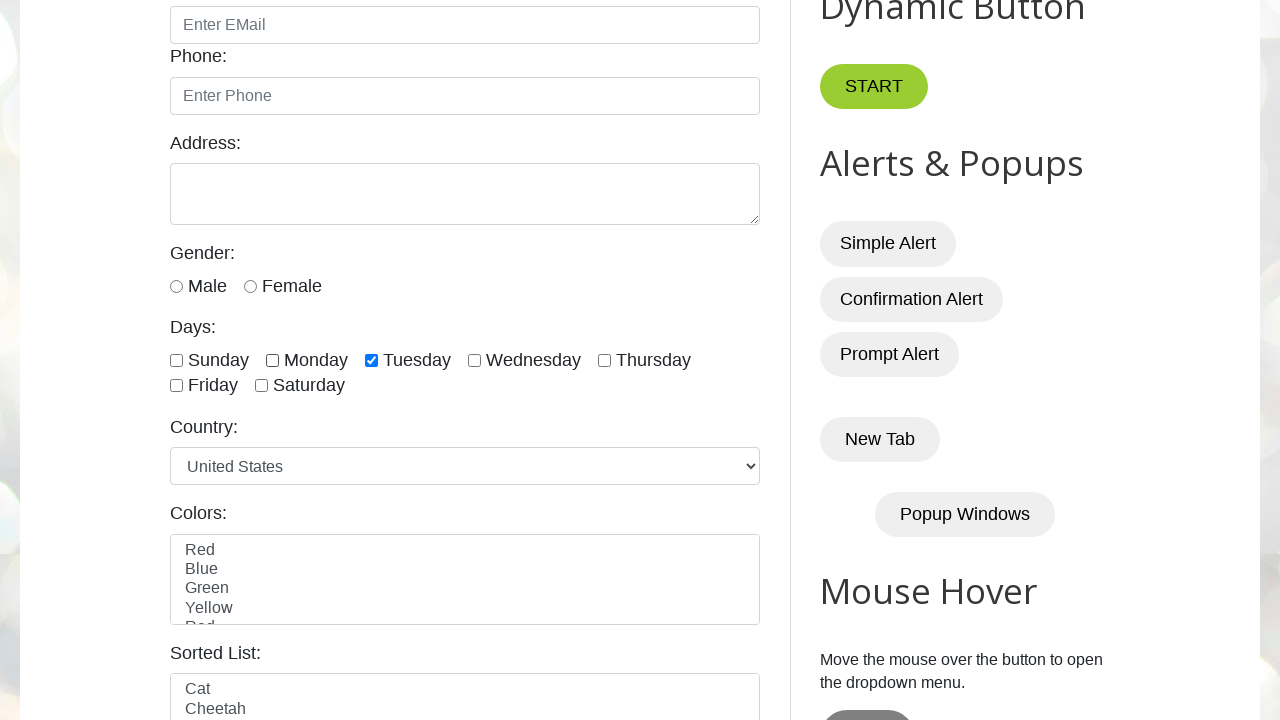

Toggled checkbox 3 of 7 (first toggle pass) at (372, 360) on input.form-check-input[type='checkbox'] >> nth=2
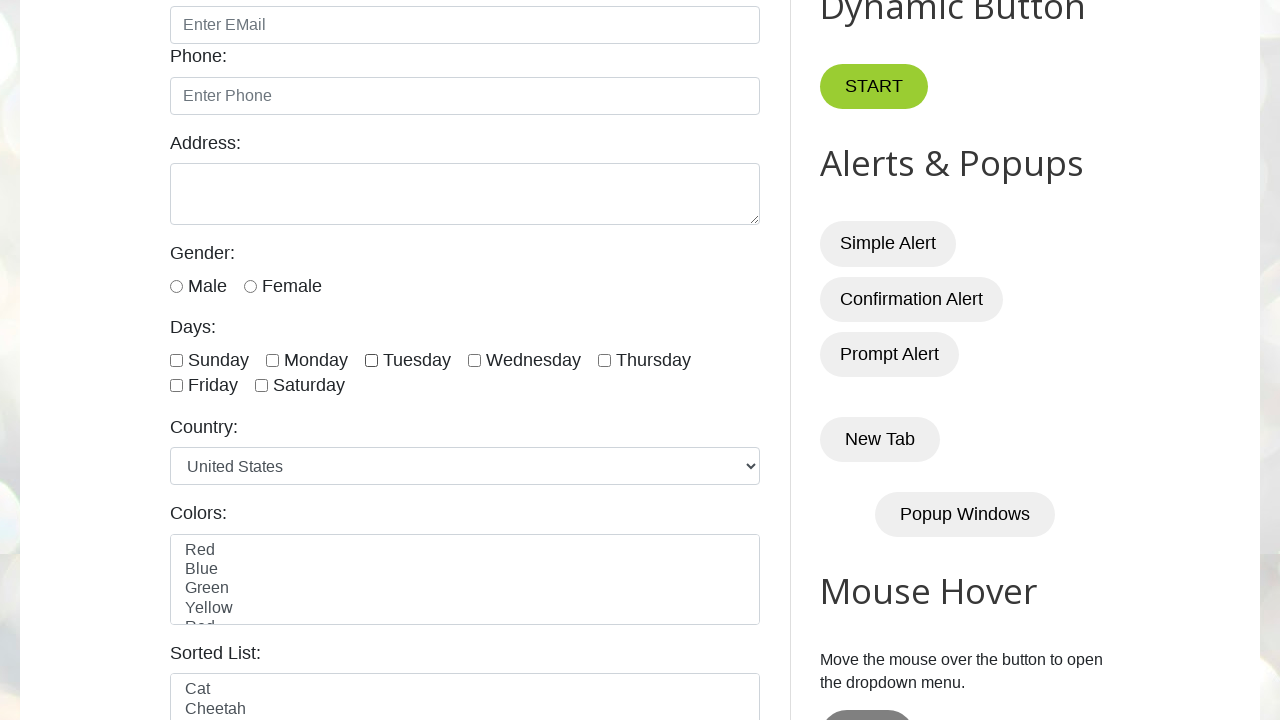

Toggled checkbox 4 of 7 (first toggle pass) at (474, 360) on input.form-check-input[type='checkbox'] >> nth=3
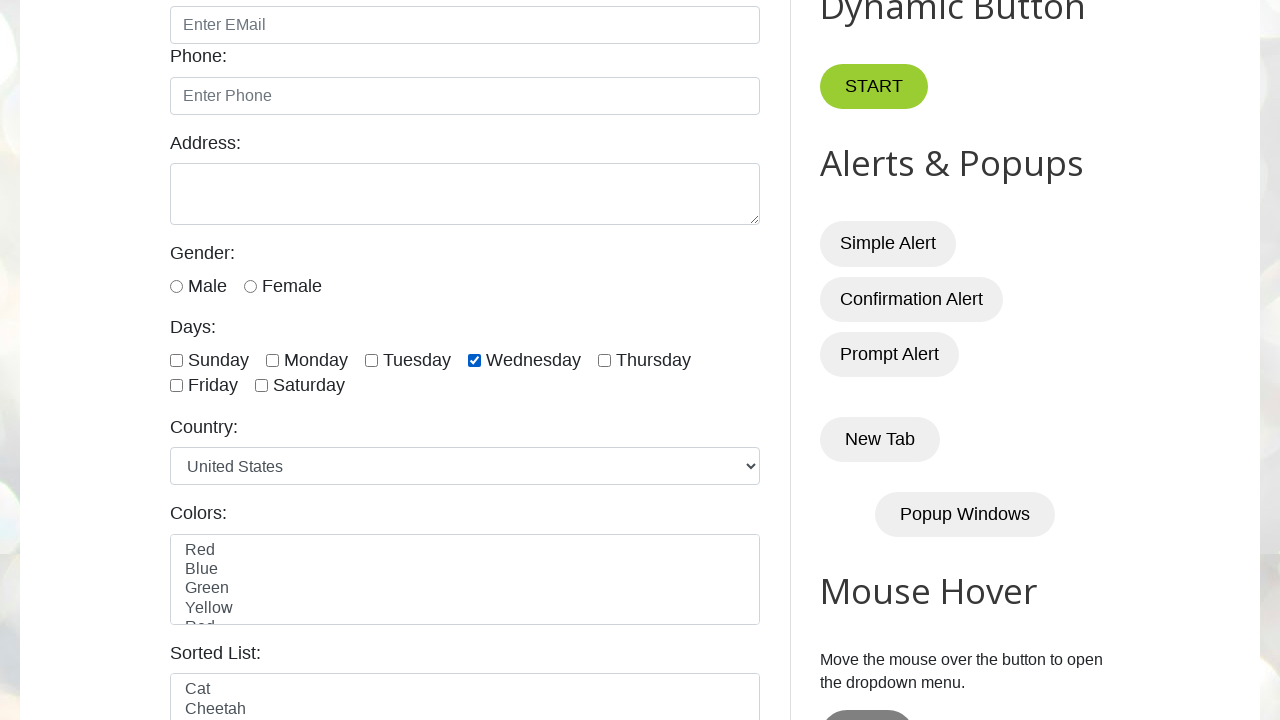

Toggled checkbox 5 of 7 (first toggle pass) at (604, 360) on input.form-check-input[type='checkbox'] >> nth=4
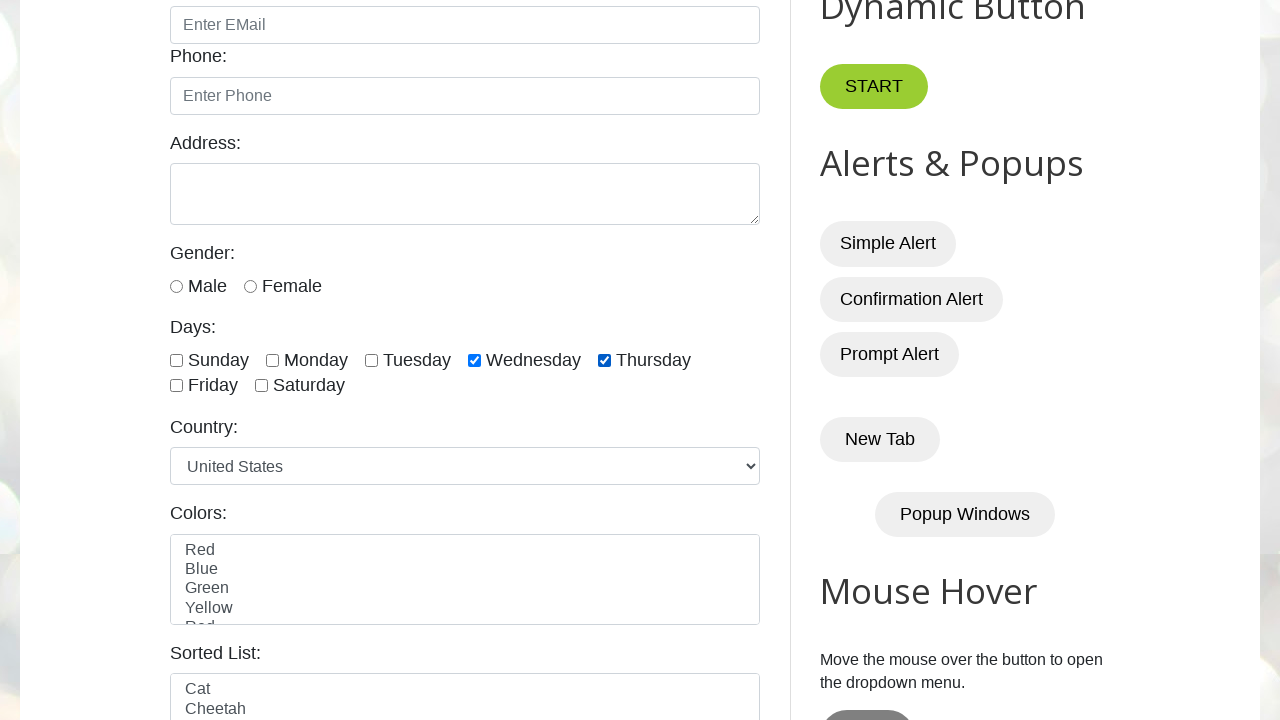

Toggled checkbox 6 of 7 (first toggle pass) at (176, 386) on input.form-check-input[type='checkbox'] >> nth=5
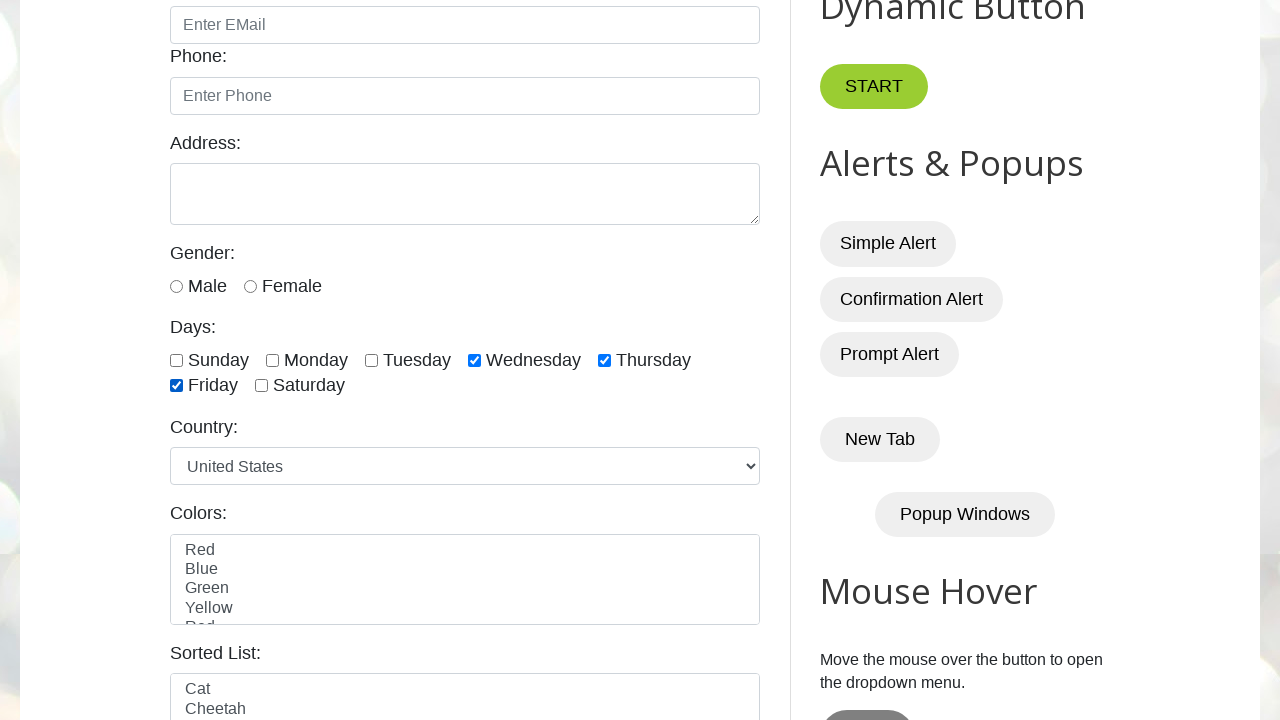

Toggled checkbox 7 of 7 (first toggle pass) at (262, 386) on input.form-check-input[type='checkbox'] >> nth=6
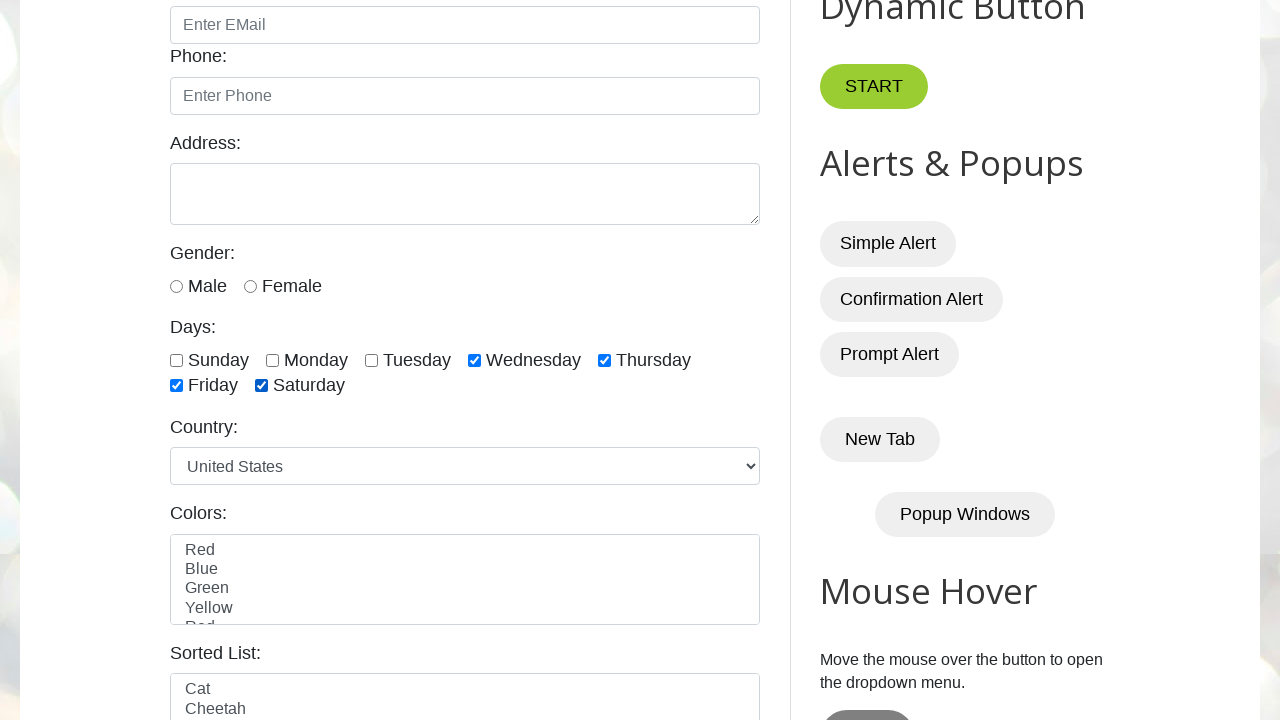

Clicked checkbox 1 of 7 (second pass) at (176, 360) on input.form-check-input[type='checkbox'] >> nth=0
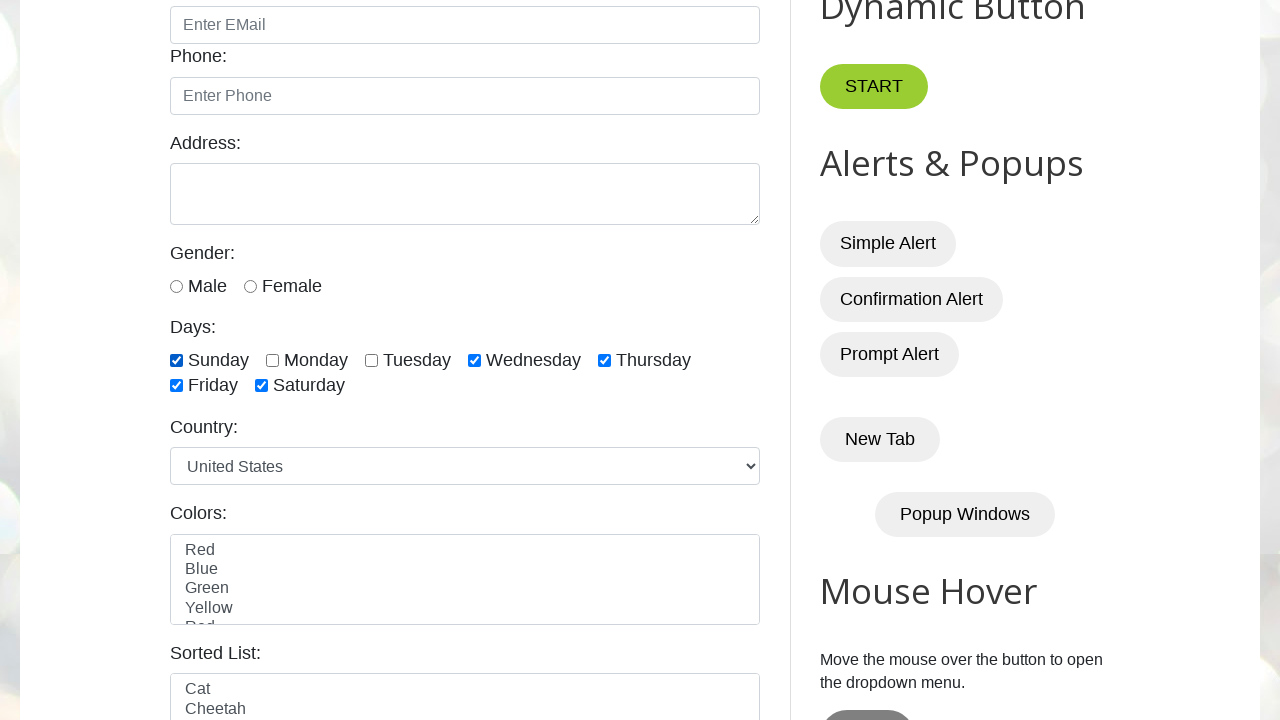

Clicked checkbox 2 of 7 (second pass) at (272, 360) on input.form-check-input[type='checkbox'] >> nth=1
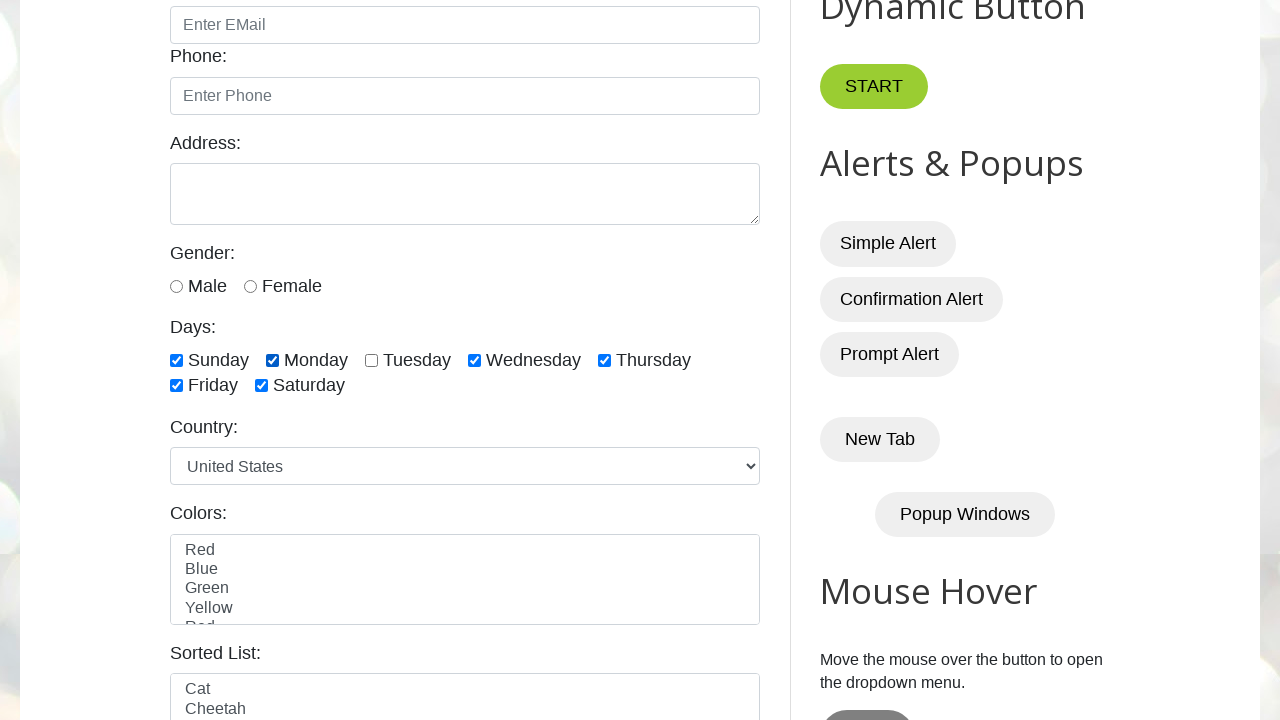

Clicked checkbox 3 of 7 (second pass) at (372, 360) on input.form-check-input[type='checkbox'] >> nth=2
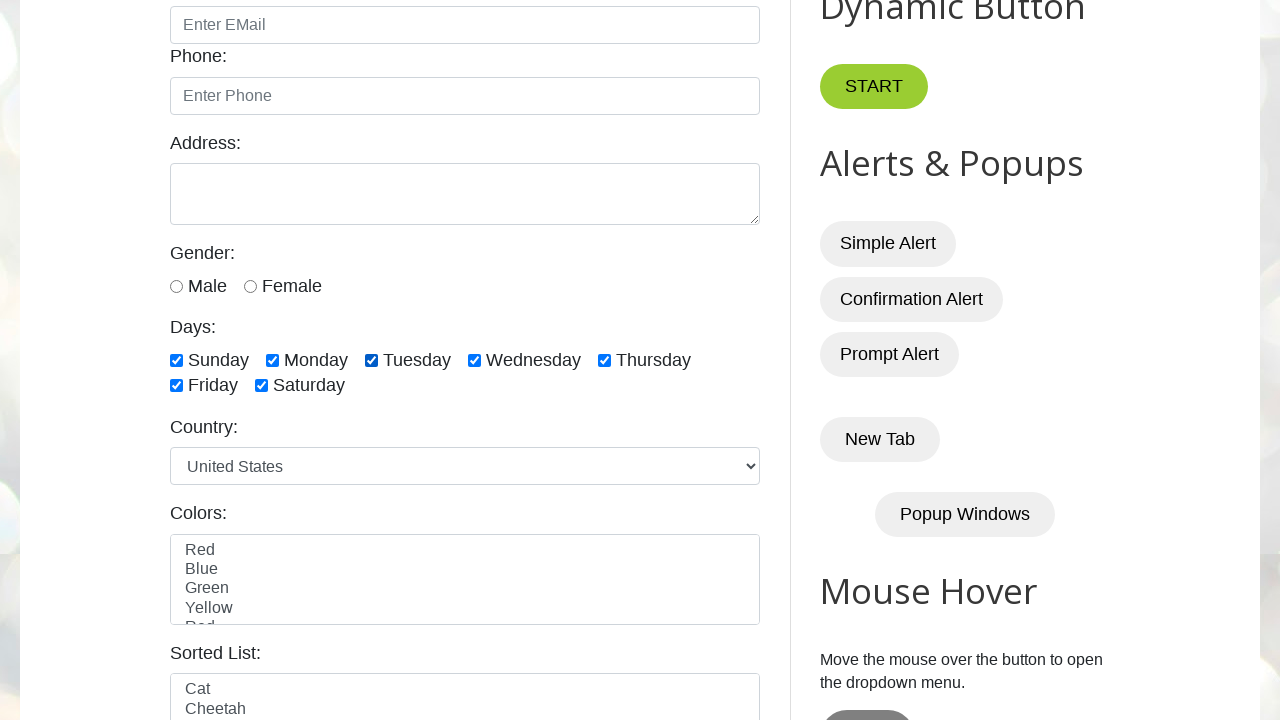

Clicked checkbox 4 of 7 (second pass) at (474, 360) on input.form-check-input[type='checkbox'] >> nth=3
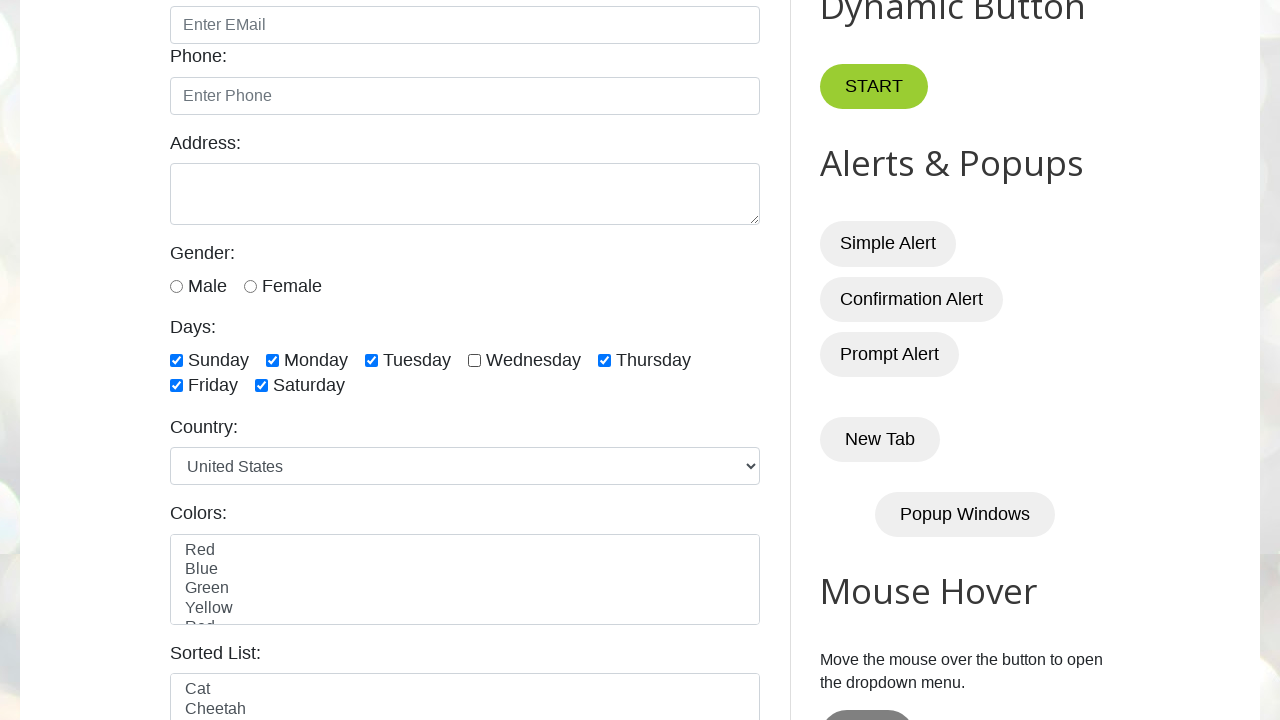

Clicked checkbox 5 of 7 (second pass) at (604, 360) on input.form-check-input[type='checkbox'] >> nth=4
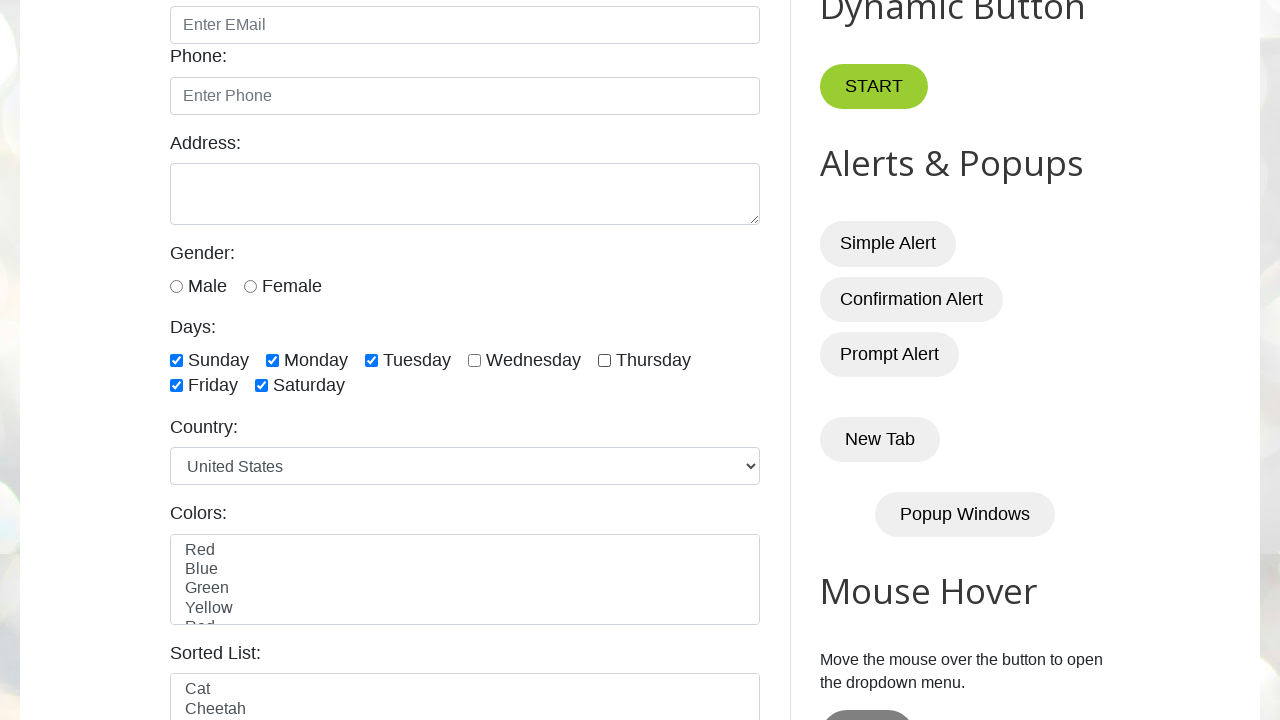

Clicked checkbox 6 of 7 (second pass) at (176, 386) on input.form-check-input[type='checkbox'] >> nth=5
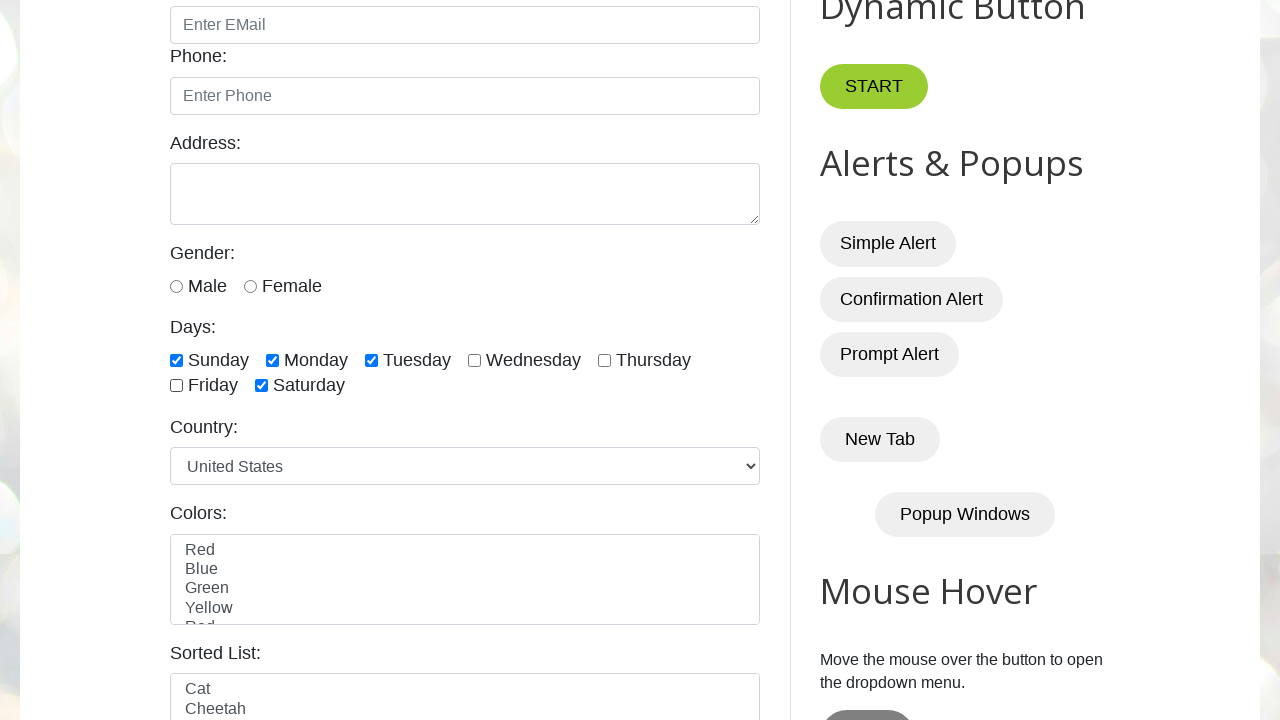

Clicked checkbox 7 of 7 (second pass) at (262, 386) on input.form-check-input[type='checkbox'] >> nth=6
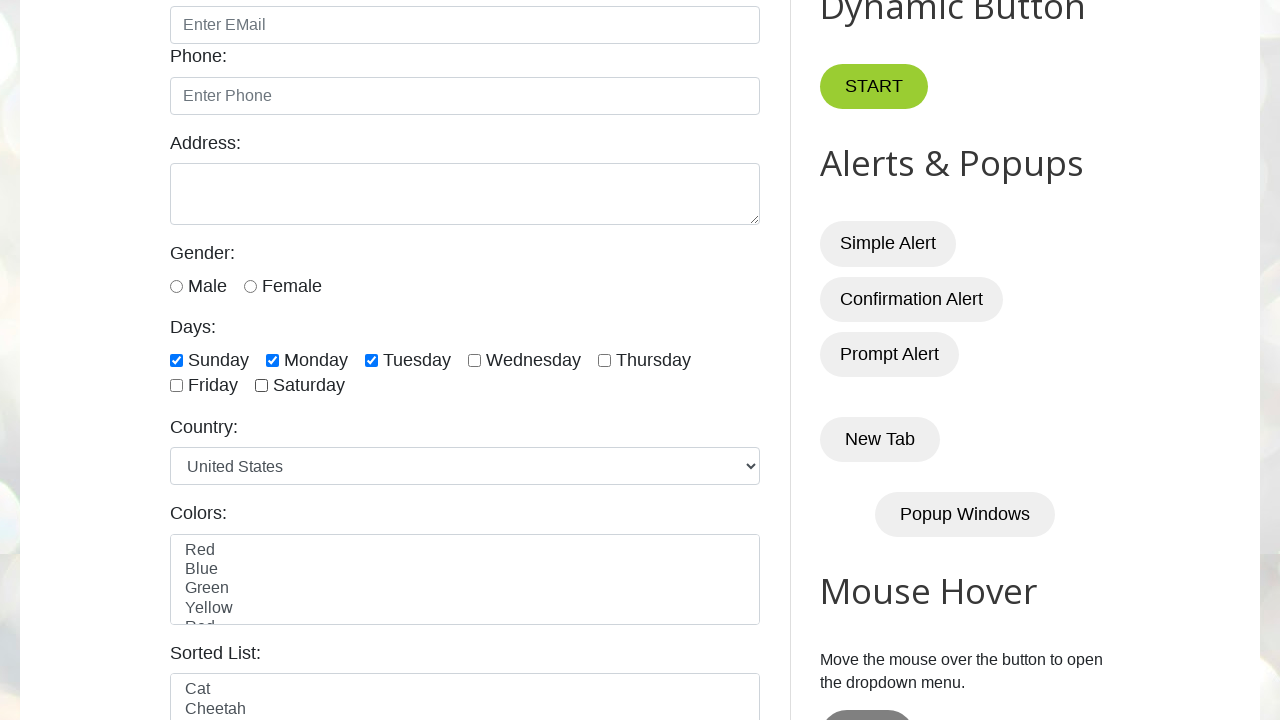

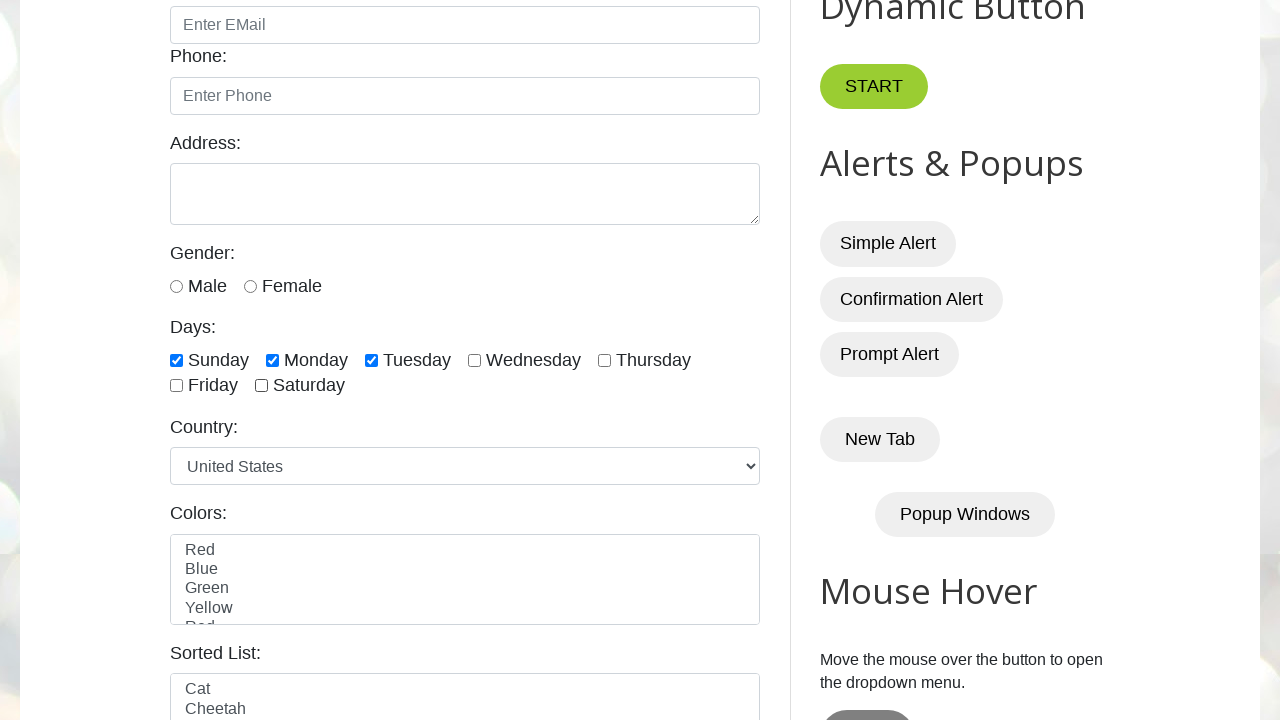